Tests a greeting form by entering a name "Вася" (Vasya), clicking the submit button, and verifying that the correct greeting message "Привет, Вася!" is displayed.

Starting URL: https://lm.skillbox.cc/qa_tester/module01/

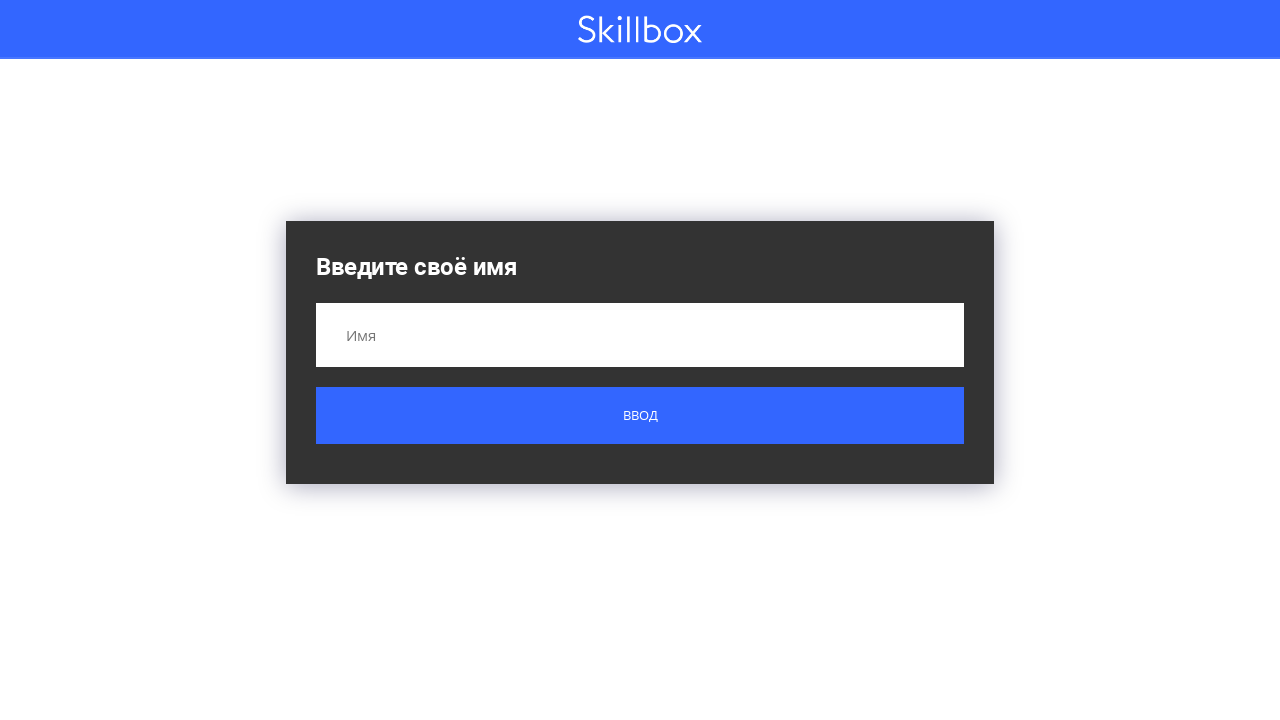

Filled name input field with 'Вася' on input[name='name']
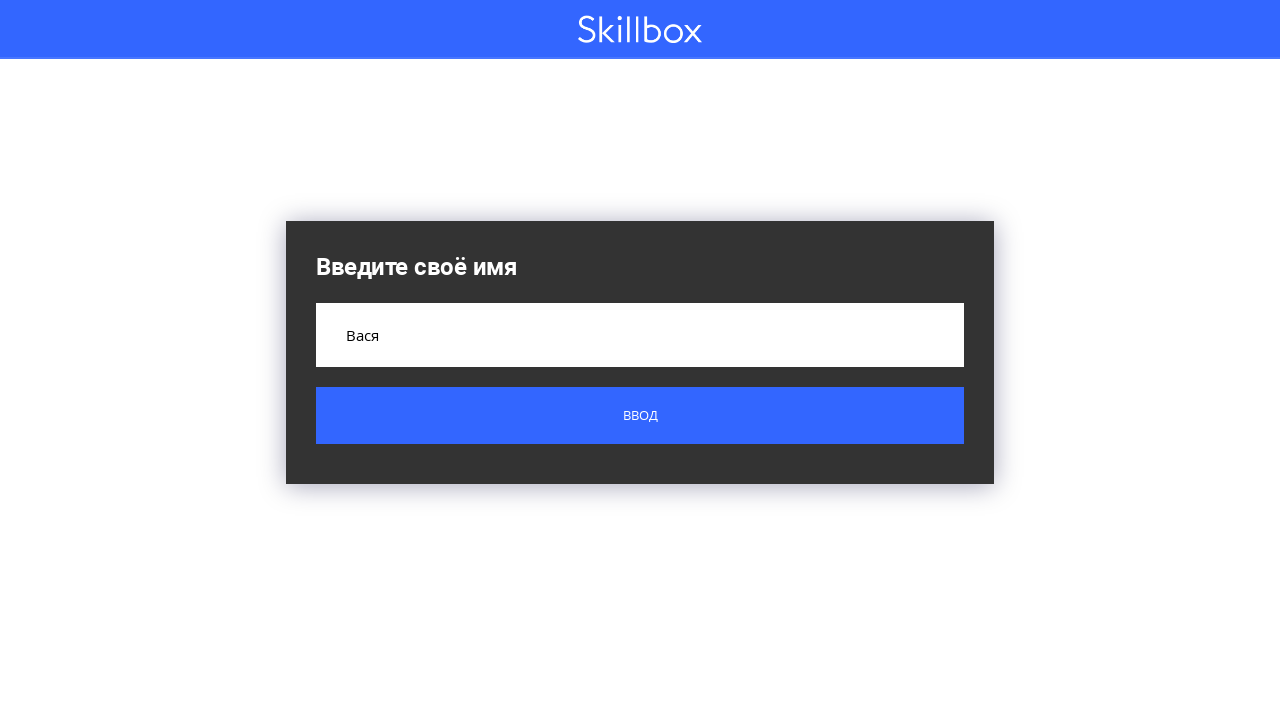

Clicked submit button at (640, 416) on .button
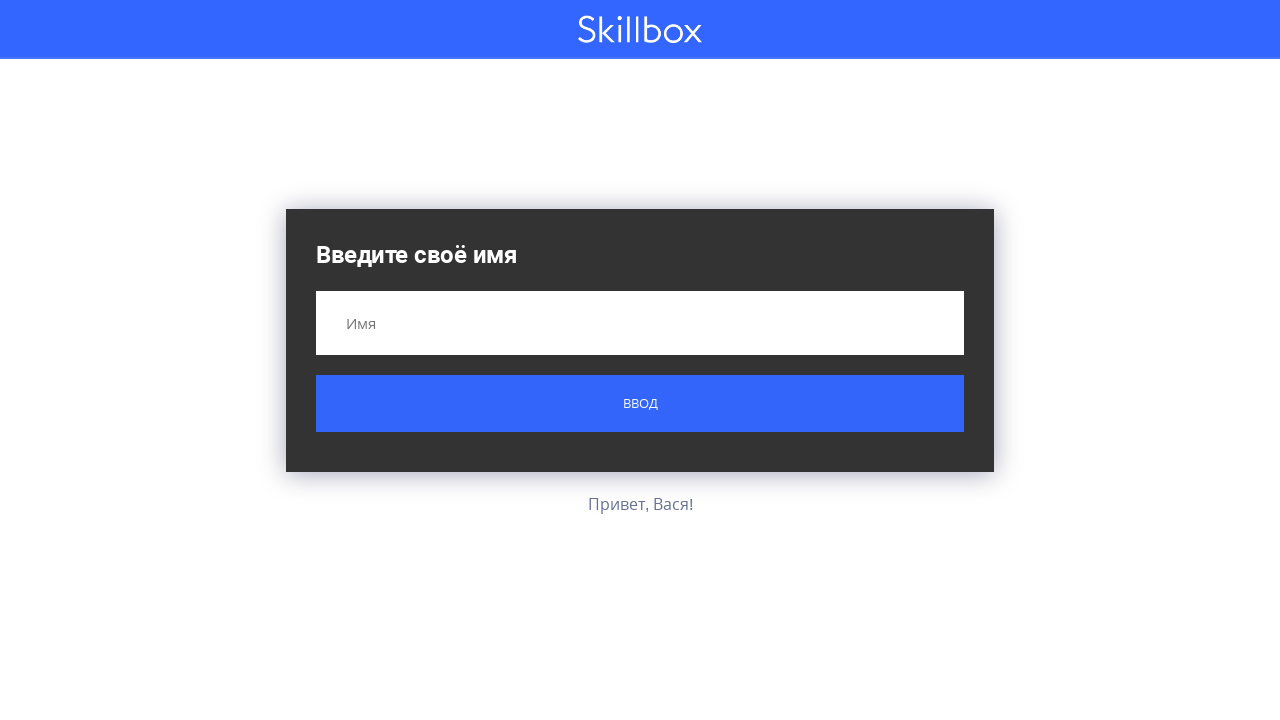

Result message element loaded
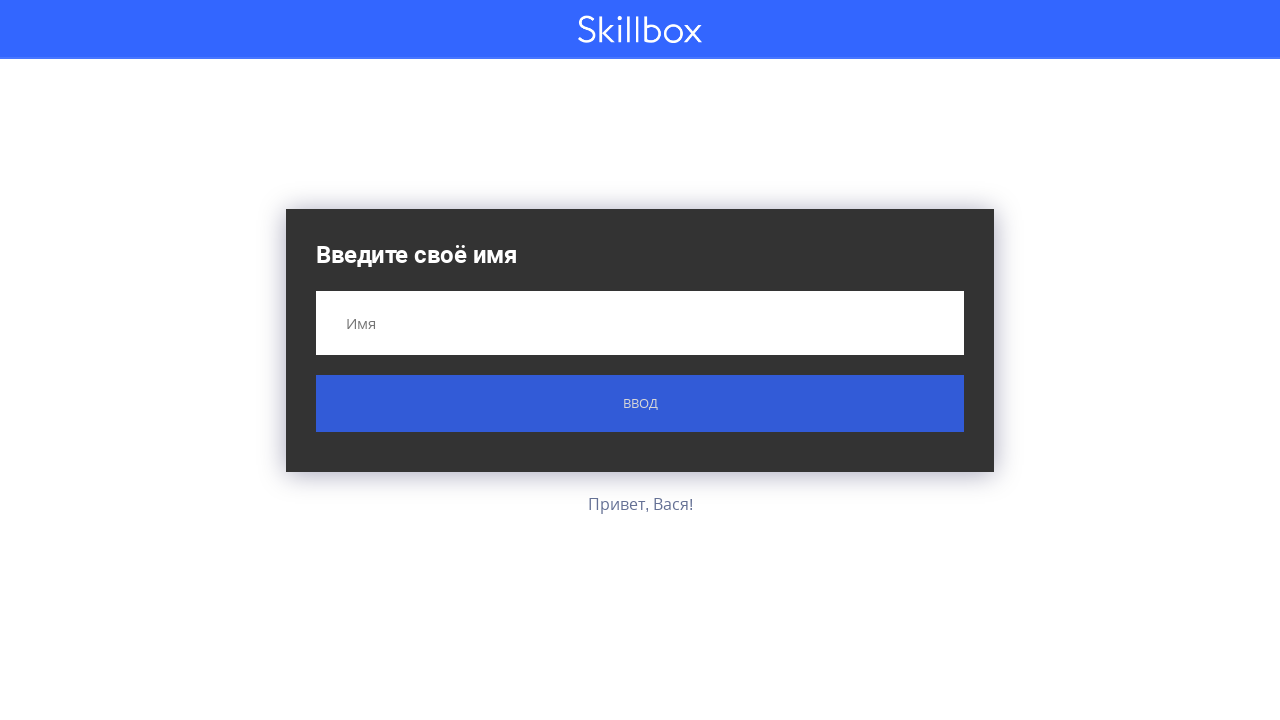

Verified greeting message displays 'Привет, Вася!'
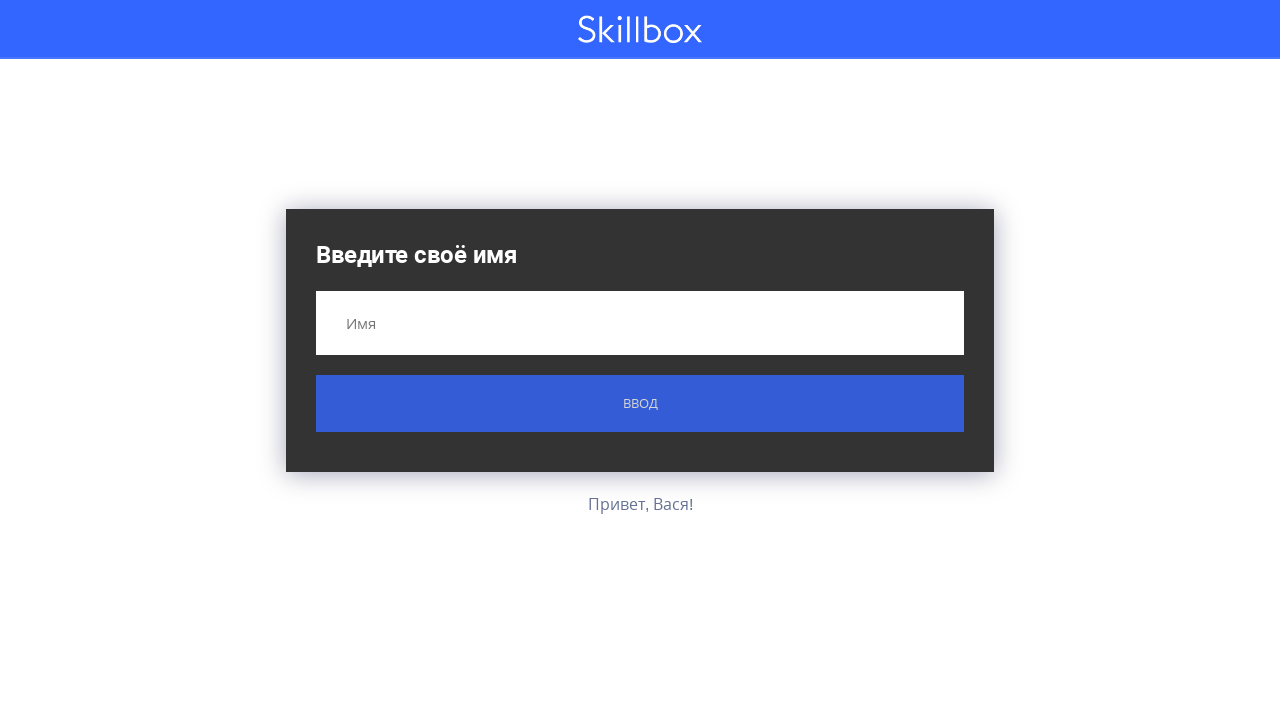

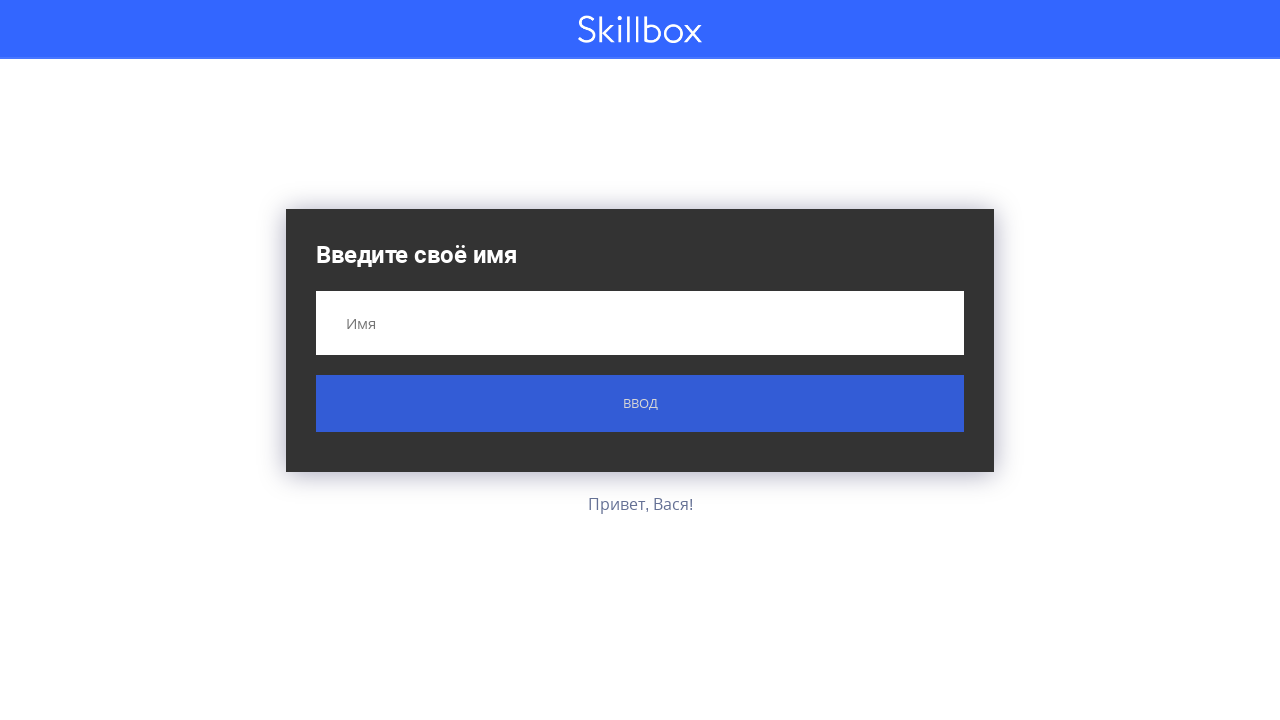